Navigates to DemoQA homepage and clicks on the Elements card to access the Elements section

Starting URL: https://demoqa.com/

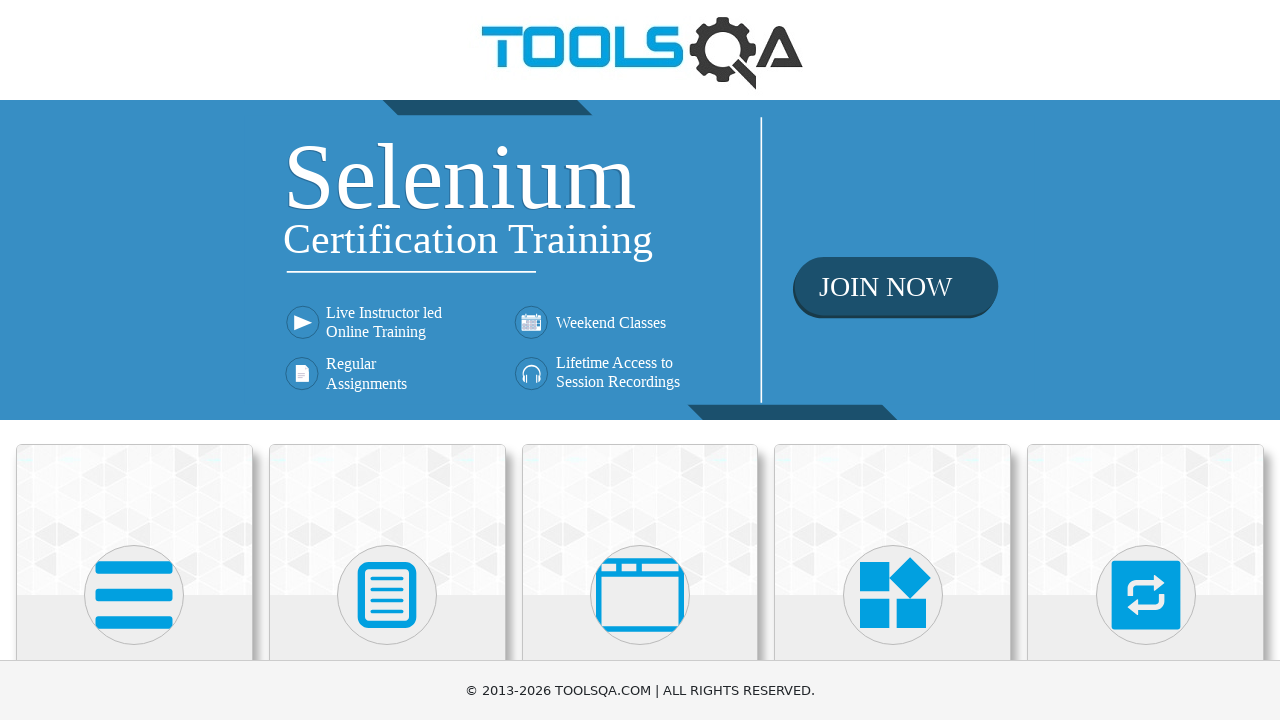

DemoQA homepage loaded and DOM content ready
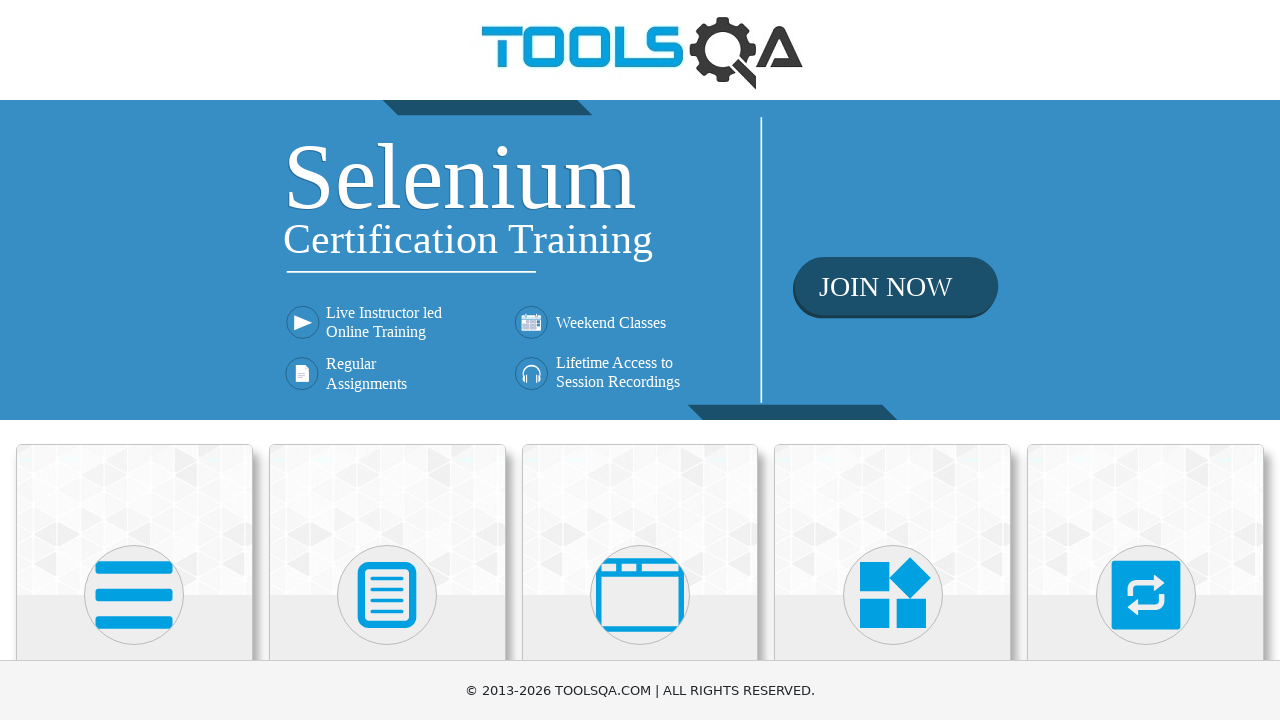

Clicked on the Elements card to access Elements section at (134, 520) on xpath=//div[@class='card mt-4 top-card']//h5[text()='Elements']/ancestor::div[@c
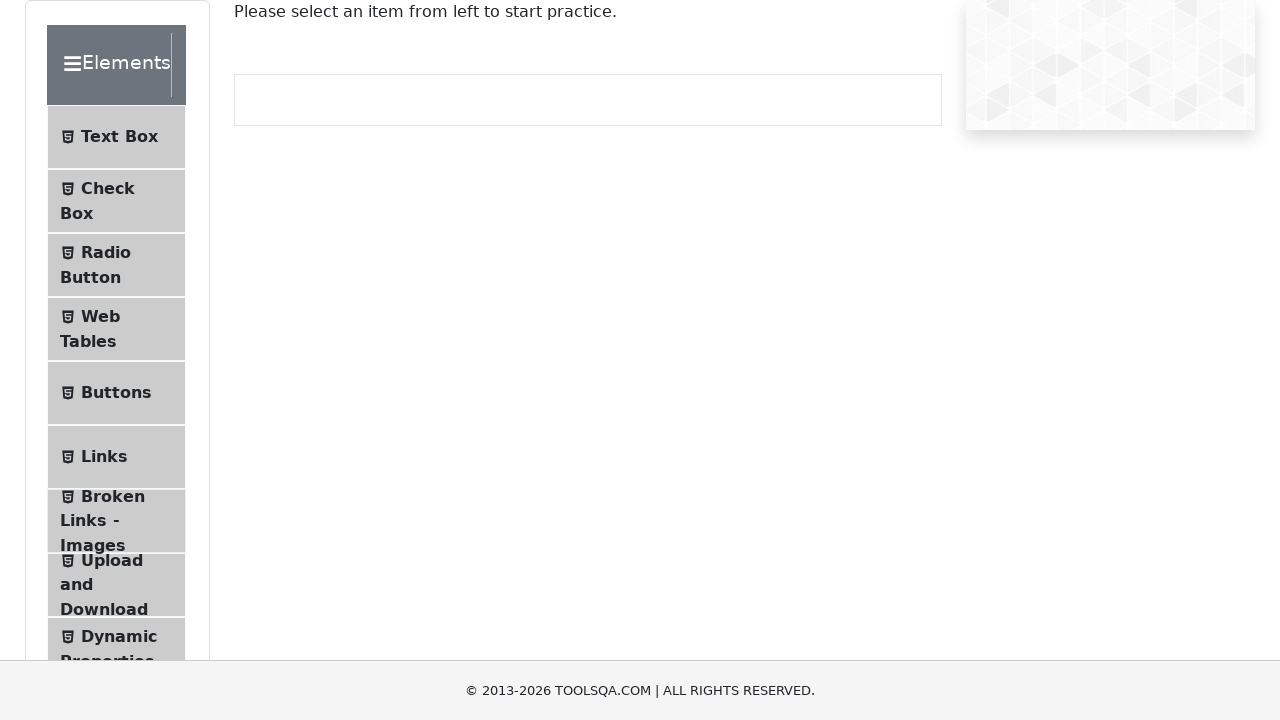

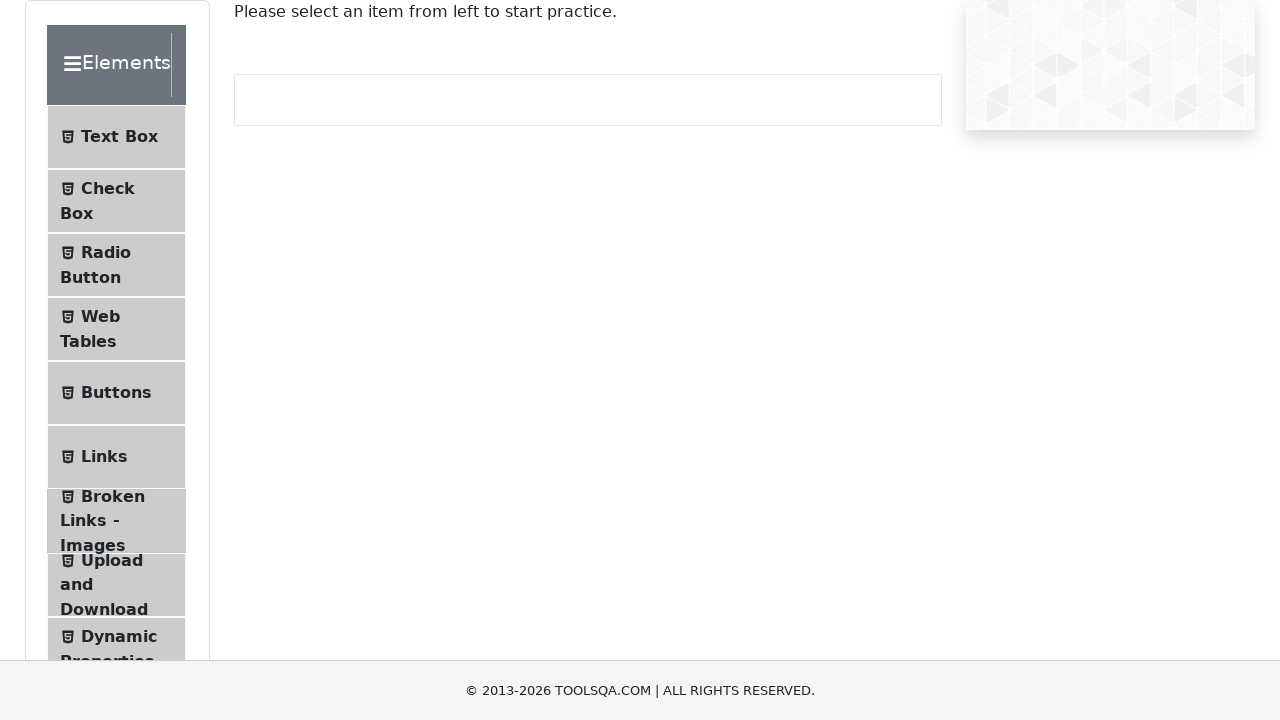